Tests navigation by clicking on a link with text "Click Here" and waiting for an element with partial link text "18:" to become clickable

Starting URL: http://only-testing-blog.blogspot.in/2013/11/new-test.html

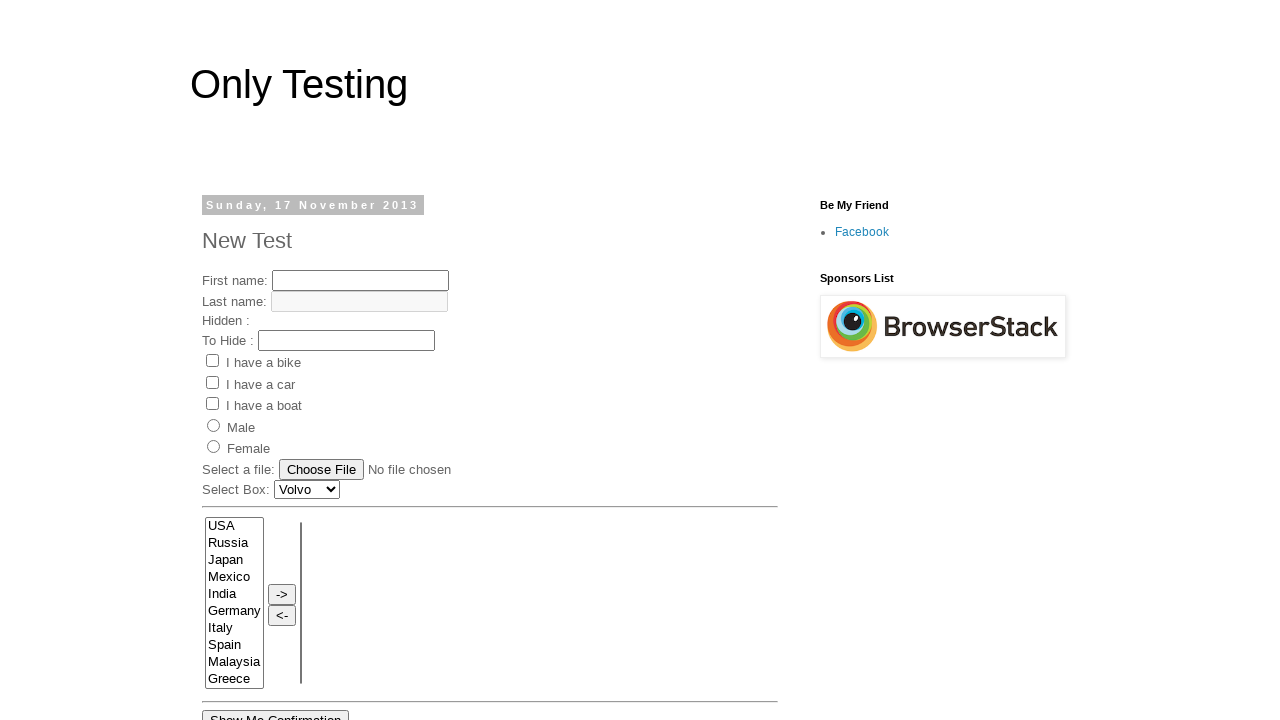

Clicked on 'Click Here' link at (232, 393) on text='Click Here'
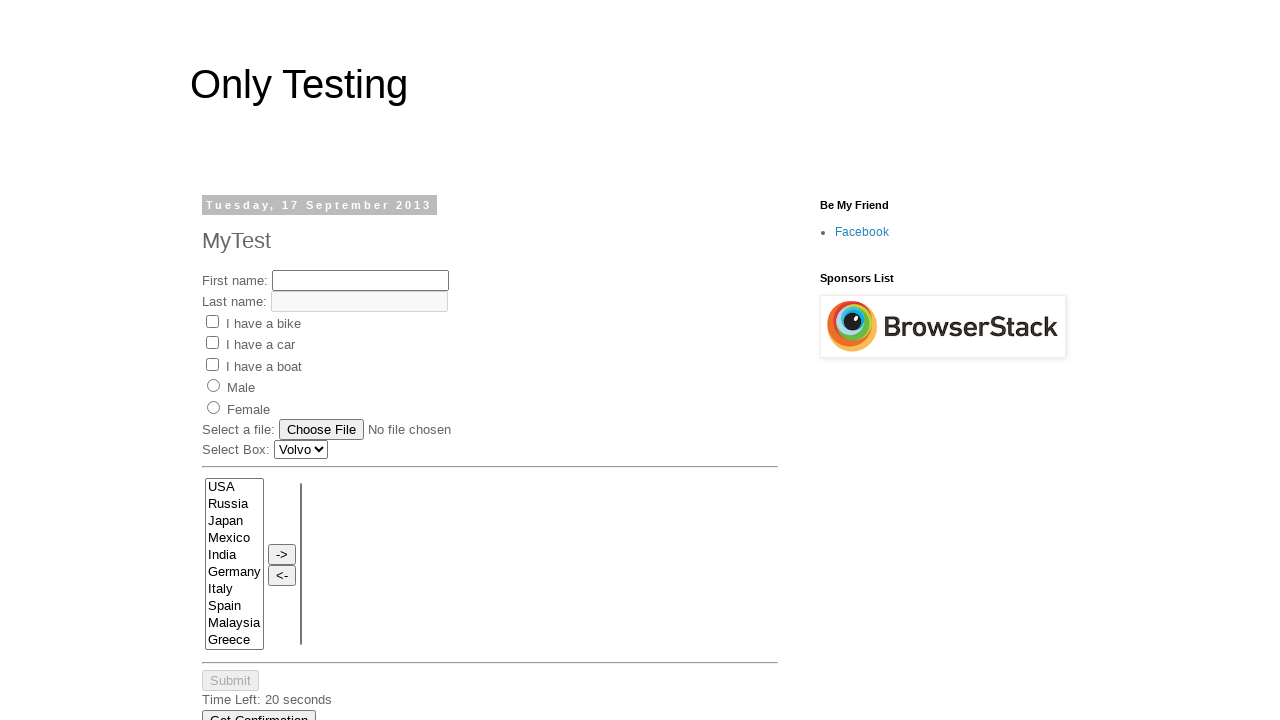

Element with partial link text '18:' became visible and clickable
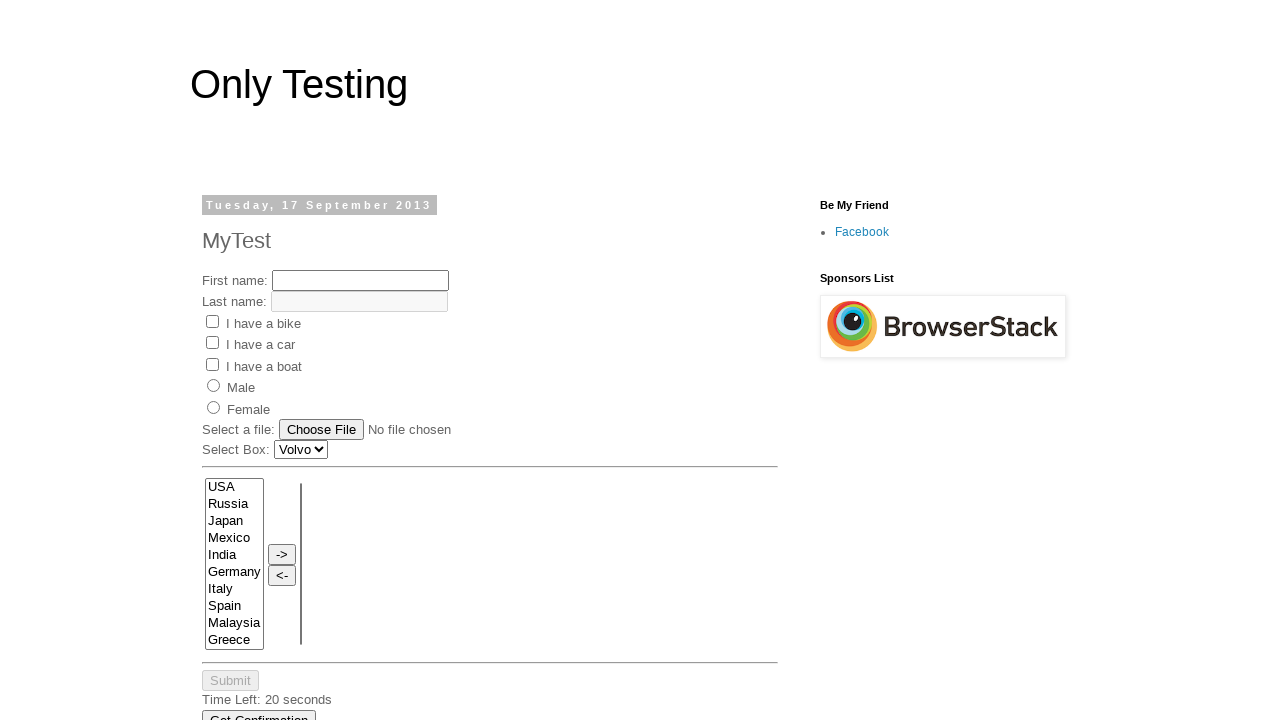

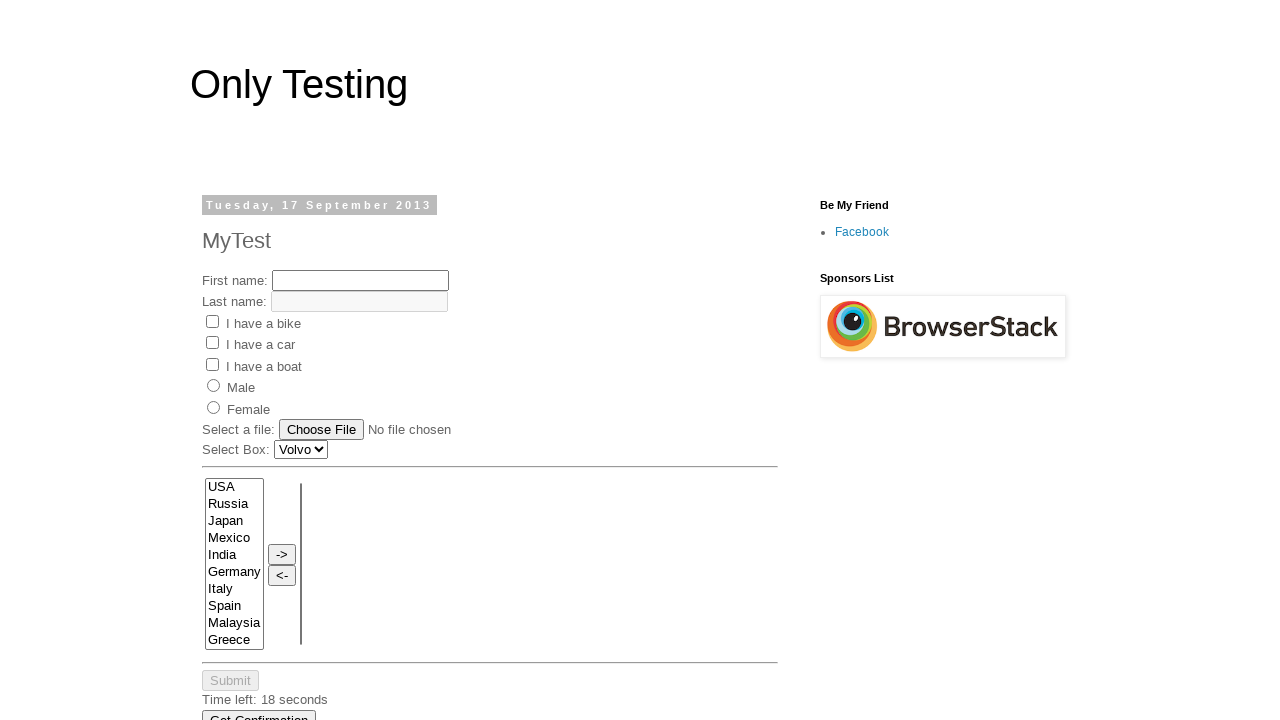